Tests that main and footer sections become visible when items are added

Starting URL: https://demo.playwright.dev/todomvc

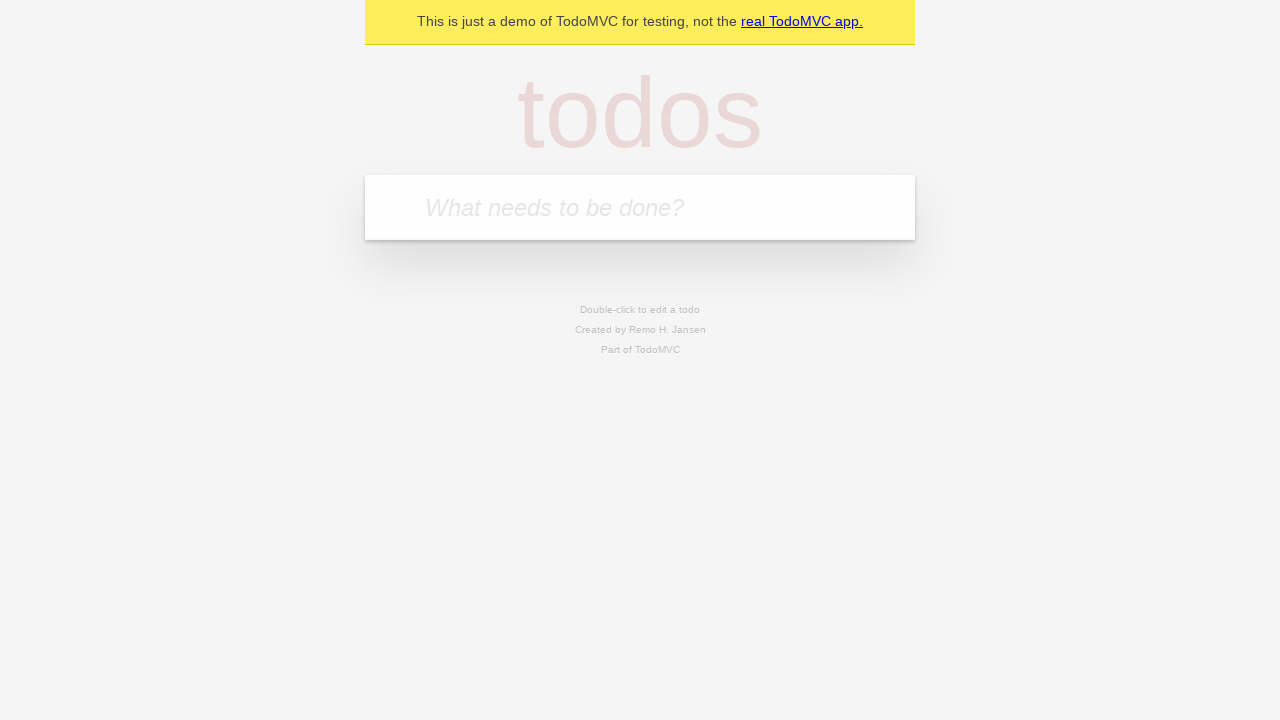

Filled new todo input with 'buy some cheese' on .new-todo
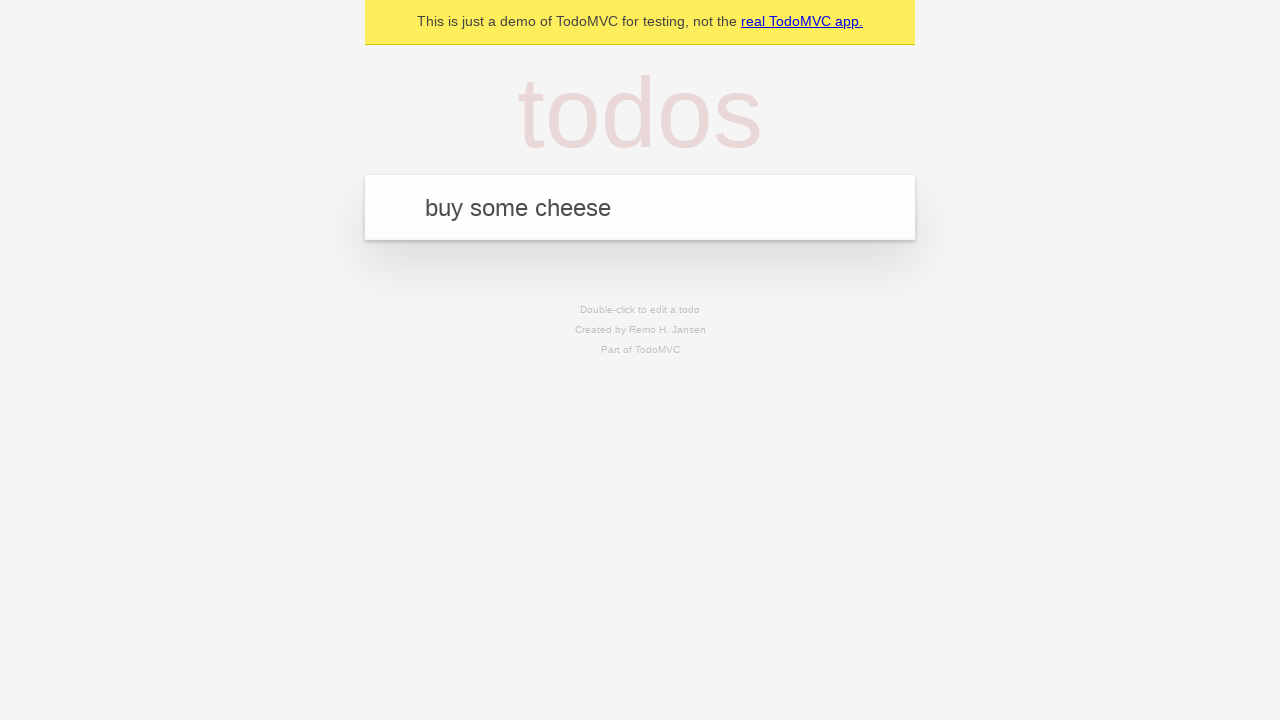

Pressed Enter to submit new todo item on .new-todo
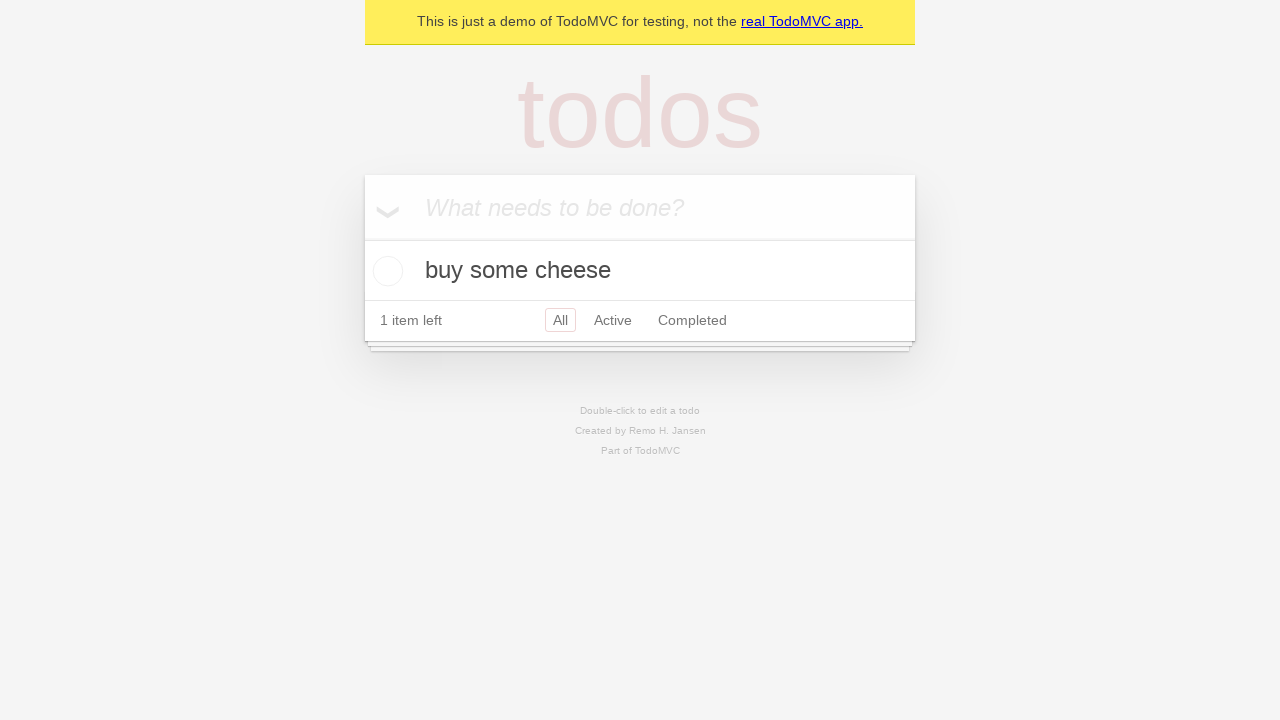

Main section became visible after adding item
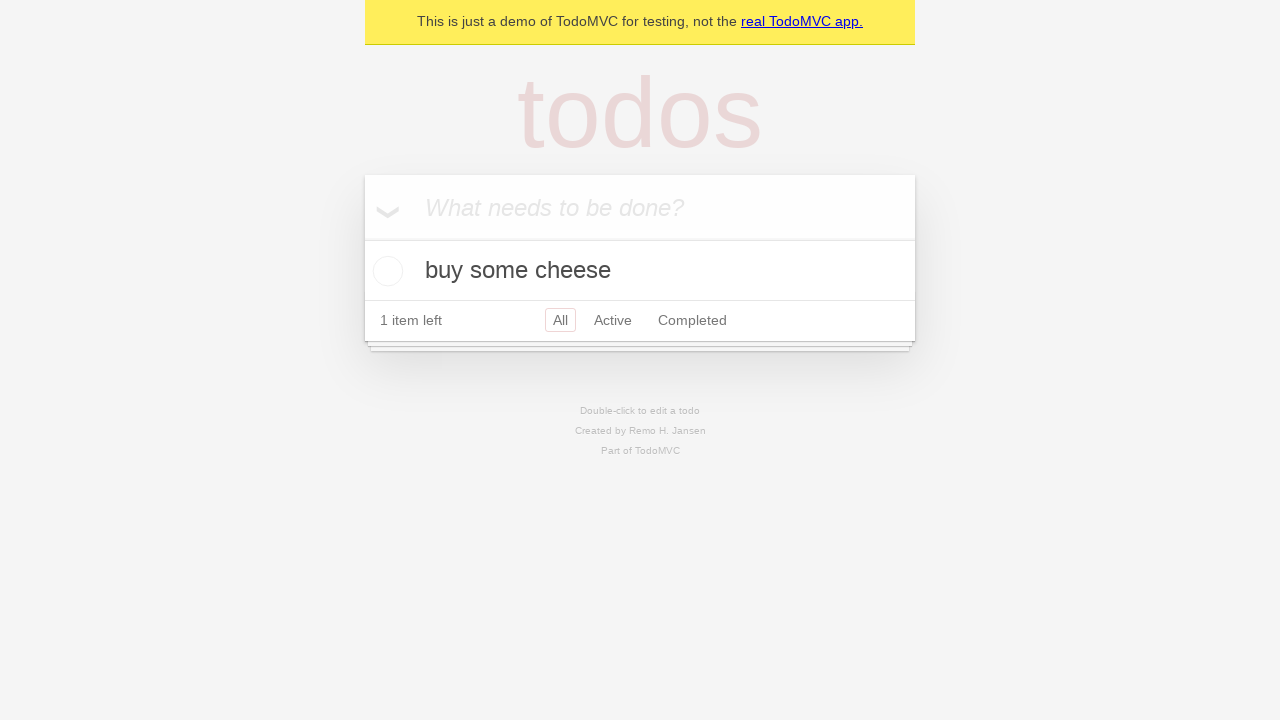

Footer section became visible after adding item
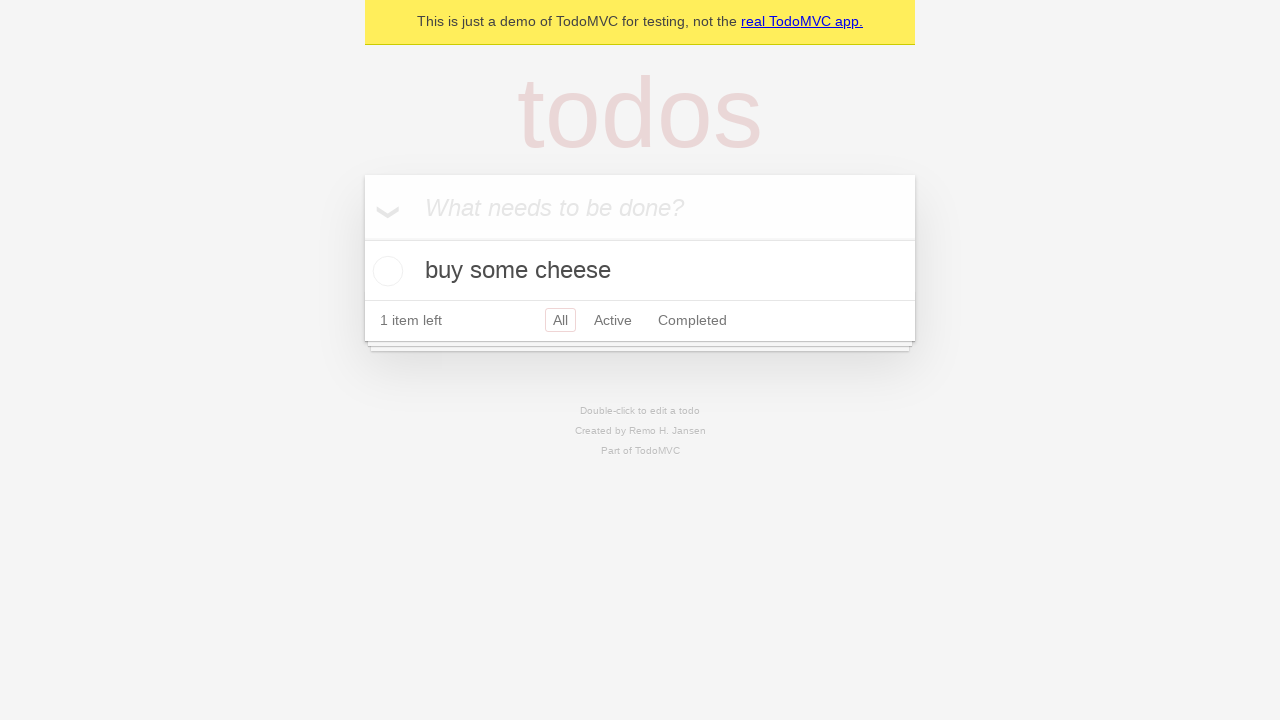

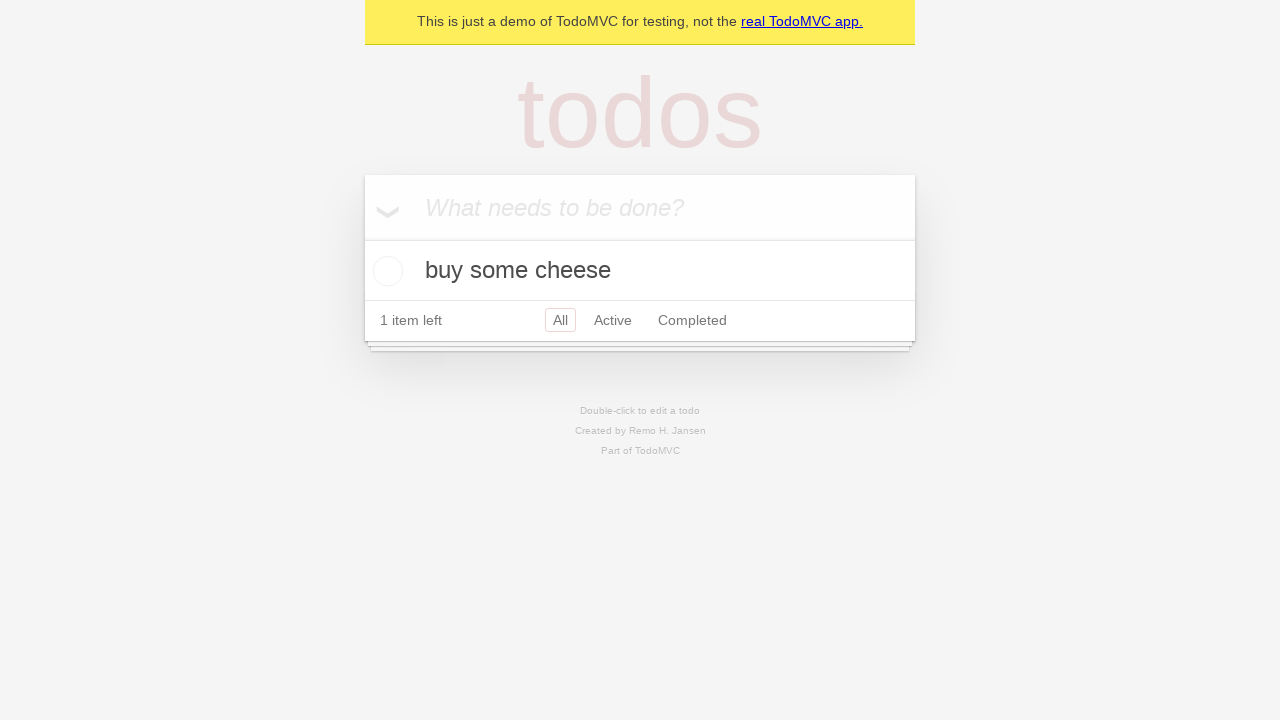